Tests getByRole locator by interacting with buttons, form elements, and navigation links in the role locators section.

Starting URL: https://testautomationpractice.blogspot.com/p/playwrightpractice.html

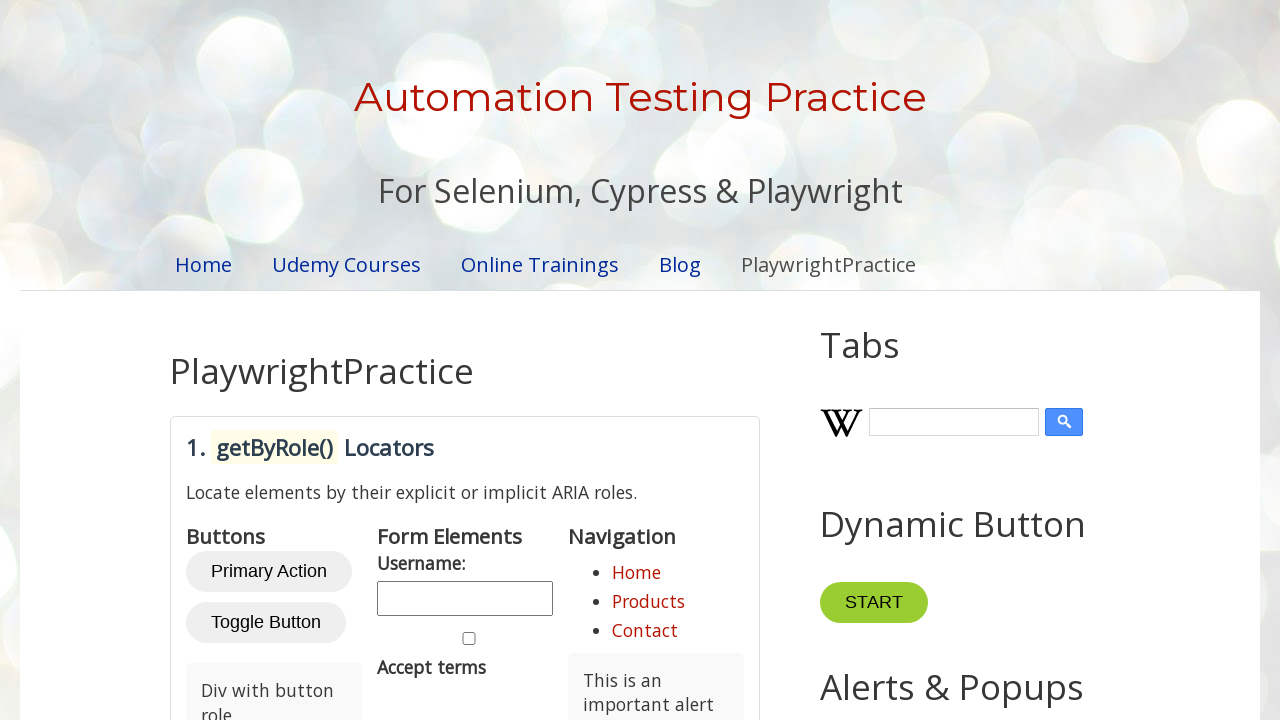

Waited for page to load (networkidle)
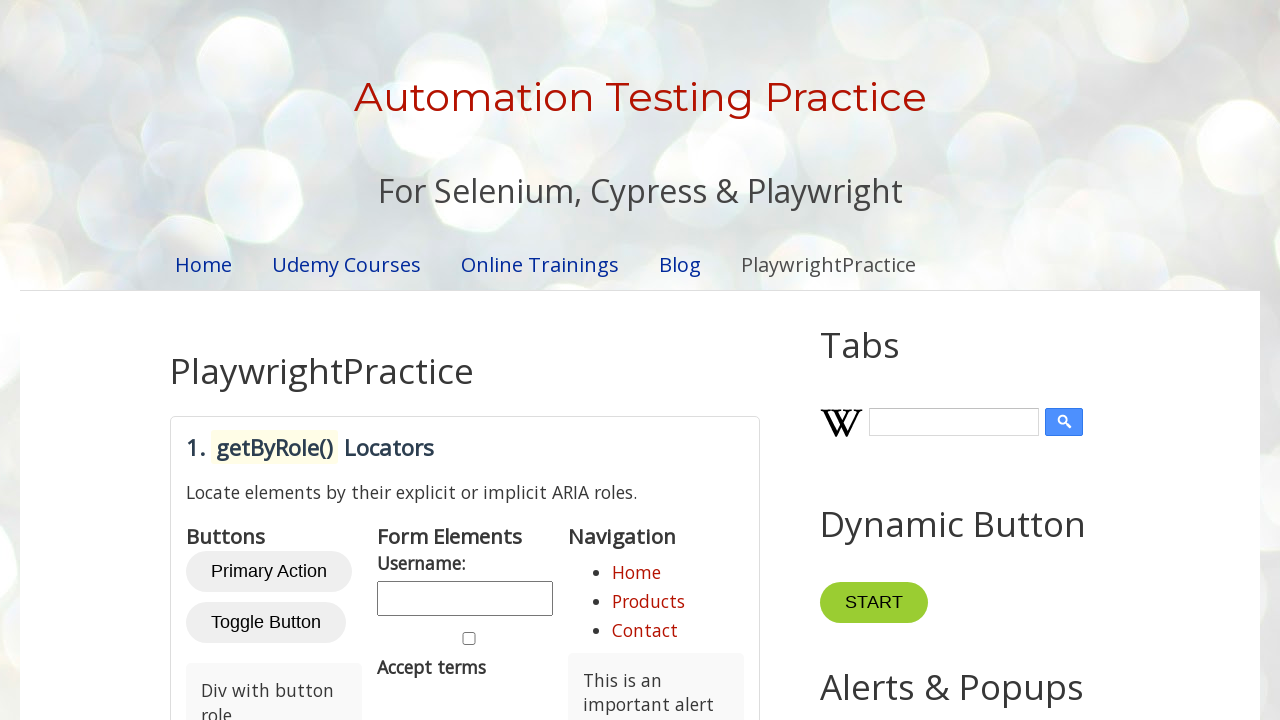

Located the role locators section
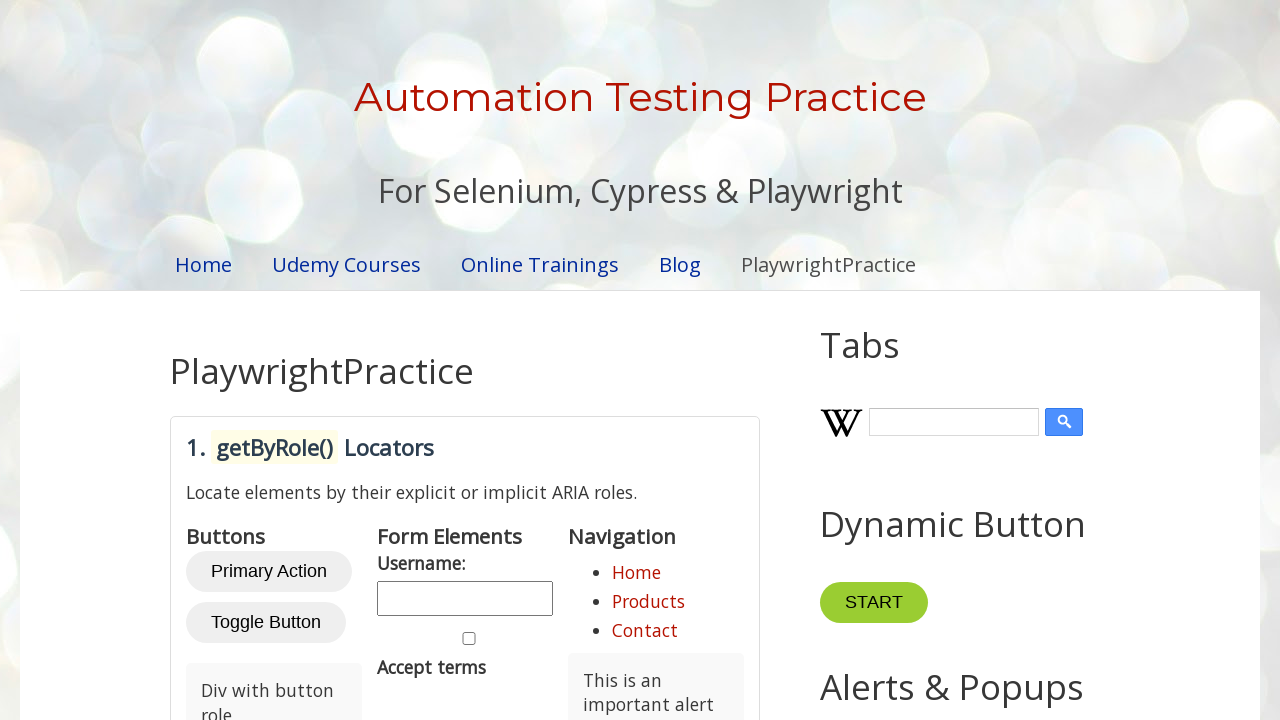

Hovered over Primary Action button at (269, 572) on internal:role=button[name="Primary Action"i]
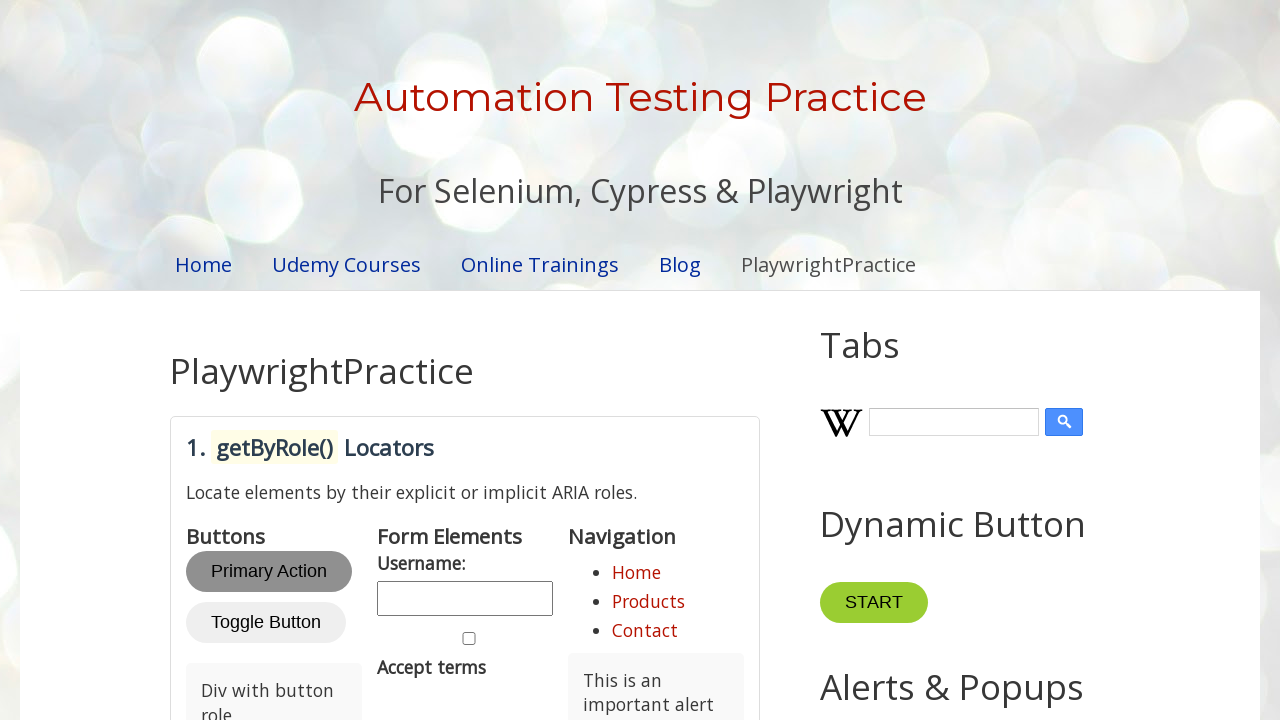

Clicked Toggle Button at (266, 623) on internal:role=button[name="Toggle Button"i]
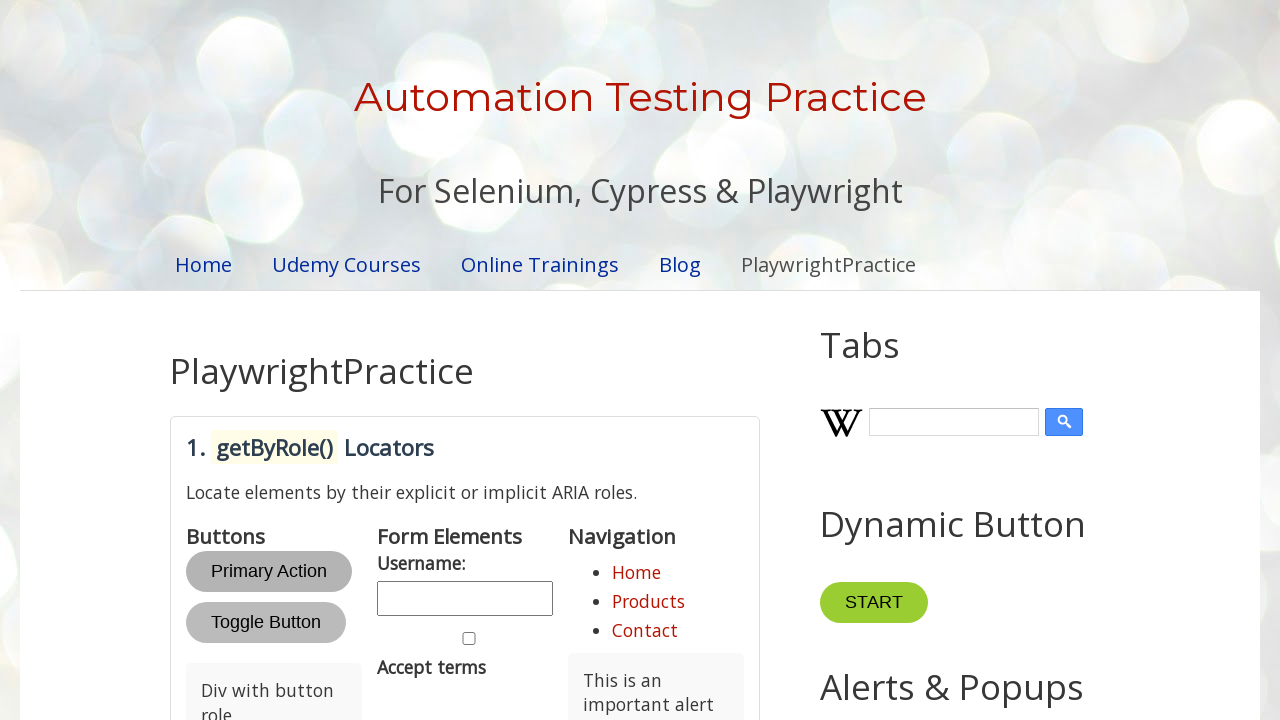

Hovered over Div with button role at (274, 681) on internal:role=button[name="Div with button role"i]
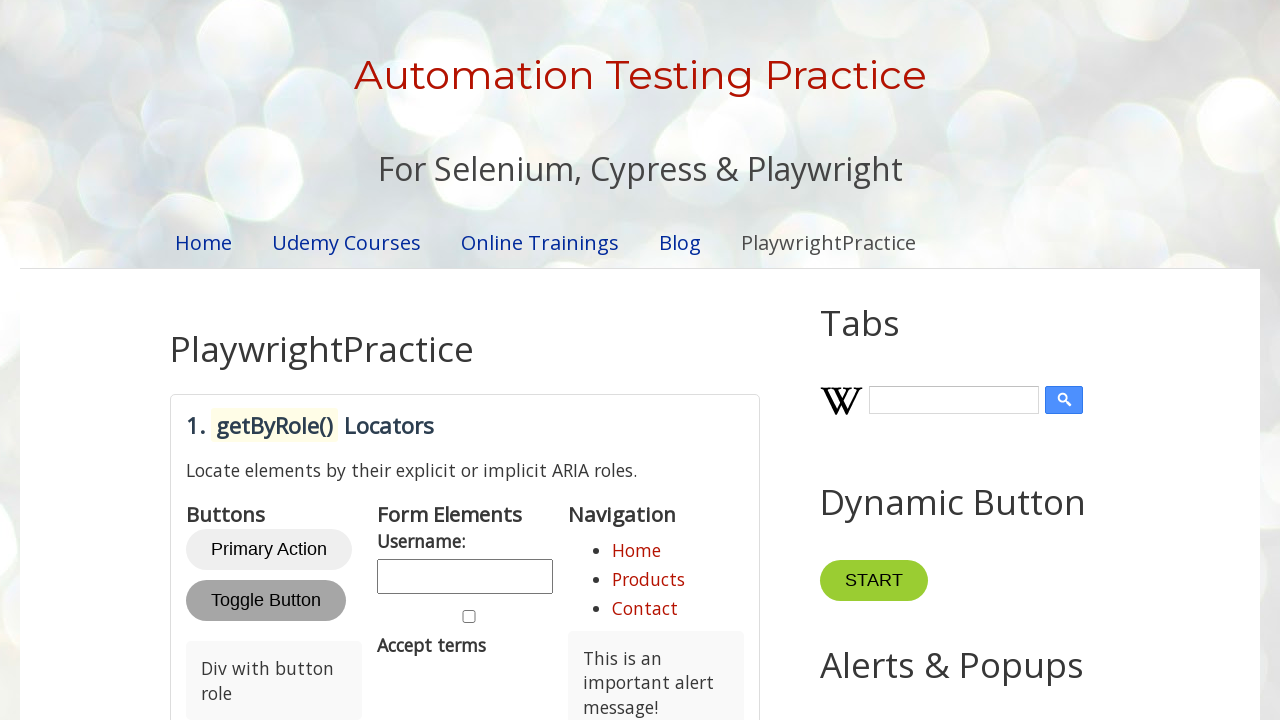

Filled textbox with 'Hello World' on #role-locators >> internal:role=textbox
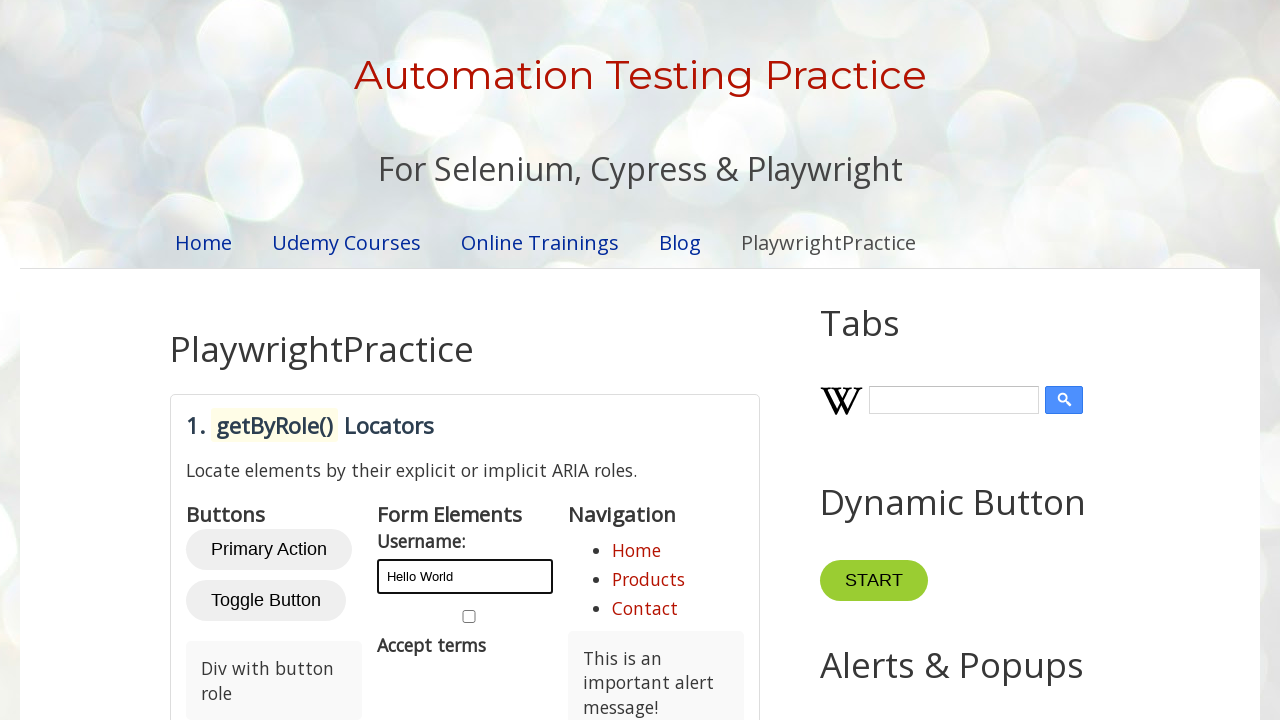

Checked the Accept terms checkbox at (469, 616) on #role-locators >> internal:role=checkbox[name="Accept terms"i]
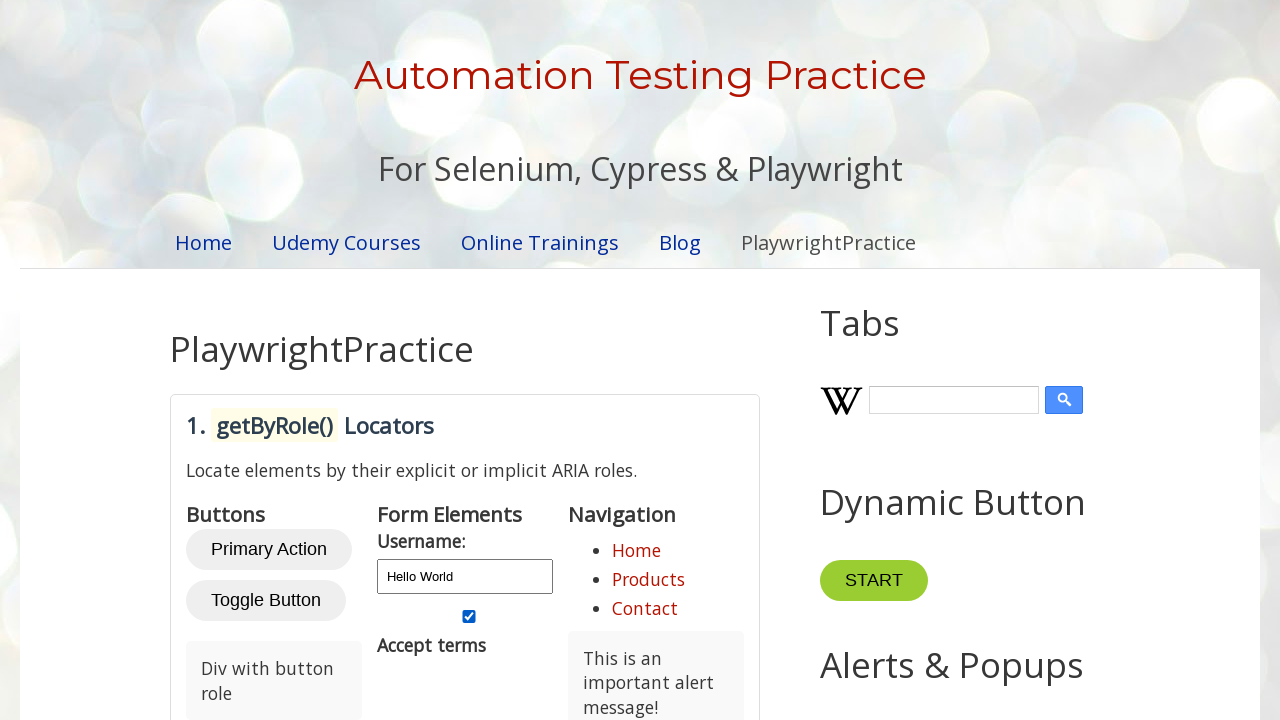

Verified that Accept terms checkbox is checked
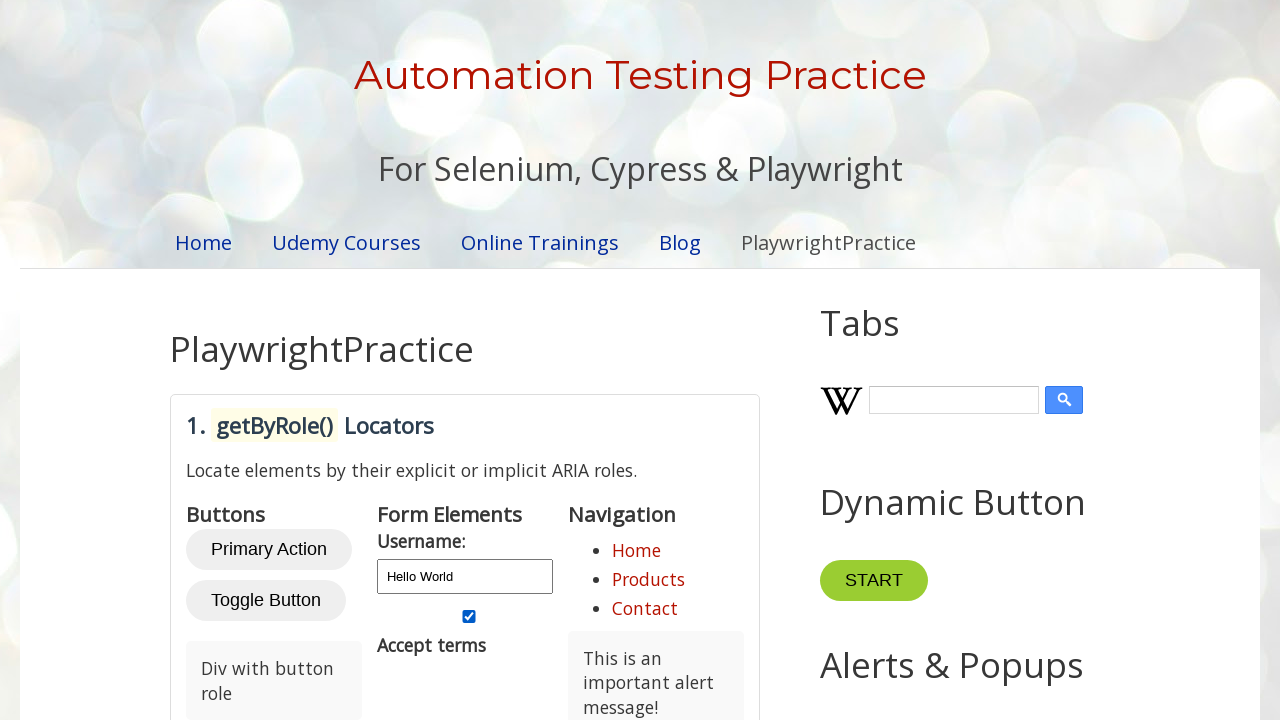

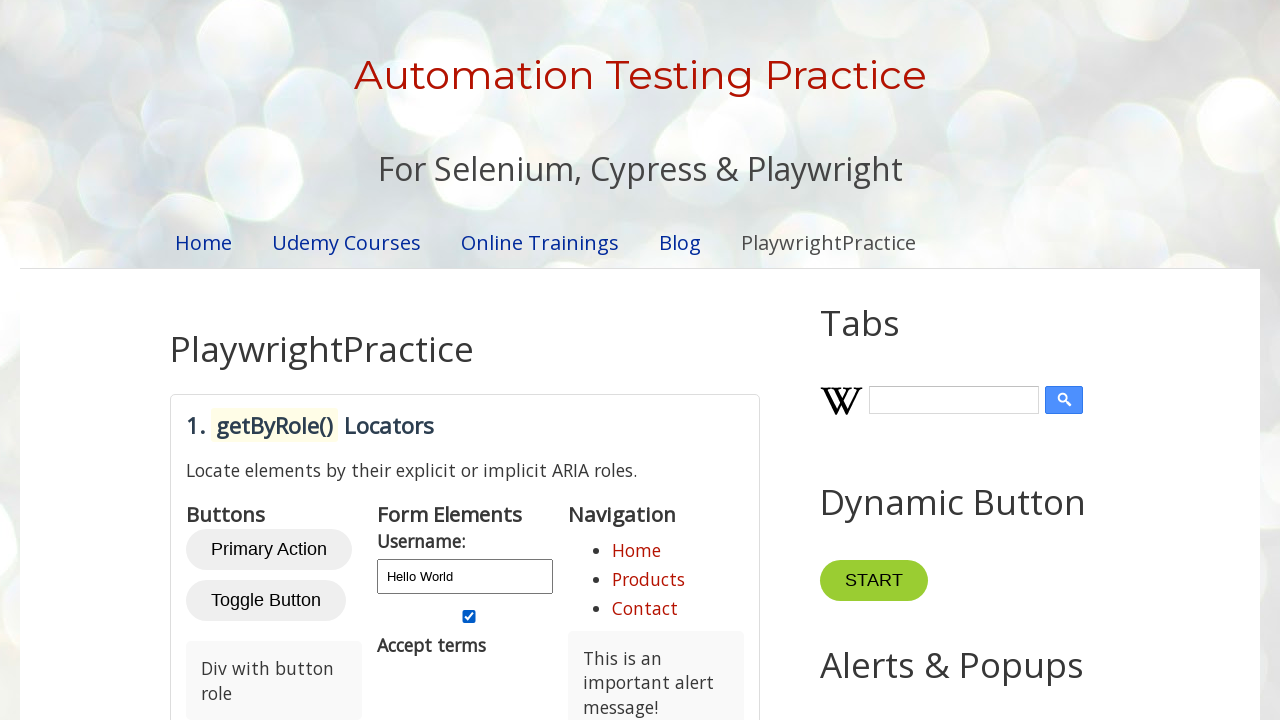